Tests the division functionality of the online calculator by entering two numbers and verifying the result

Starting URL: https://www.calculator.net/

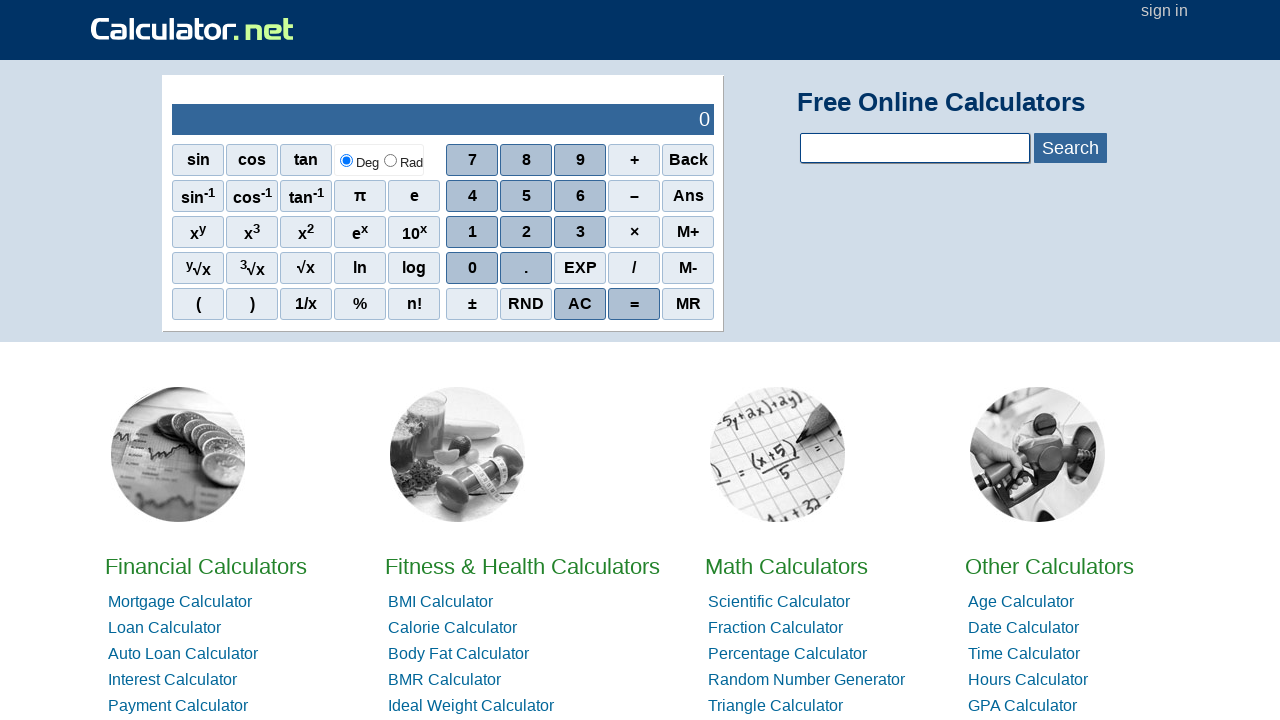

Entered first number (4000) into calculator
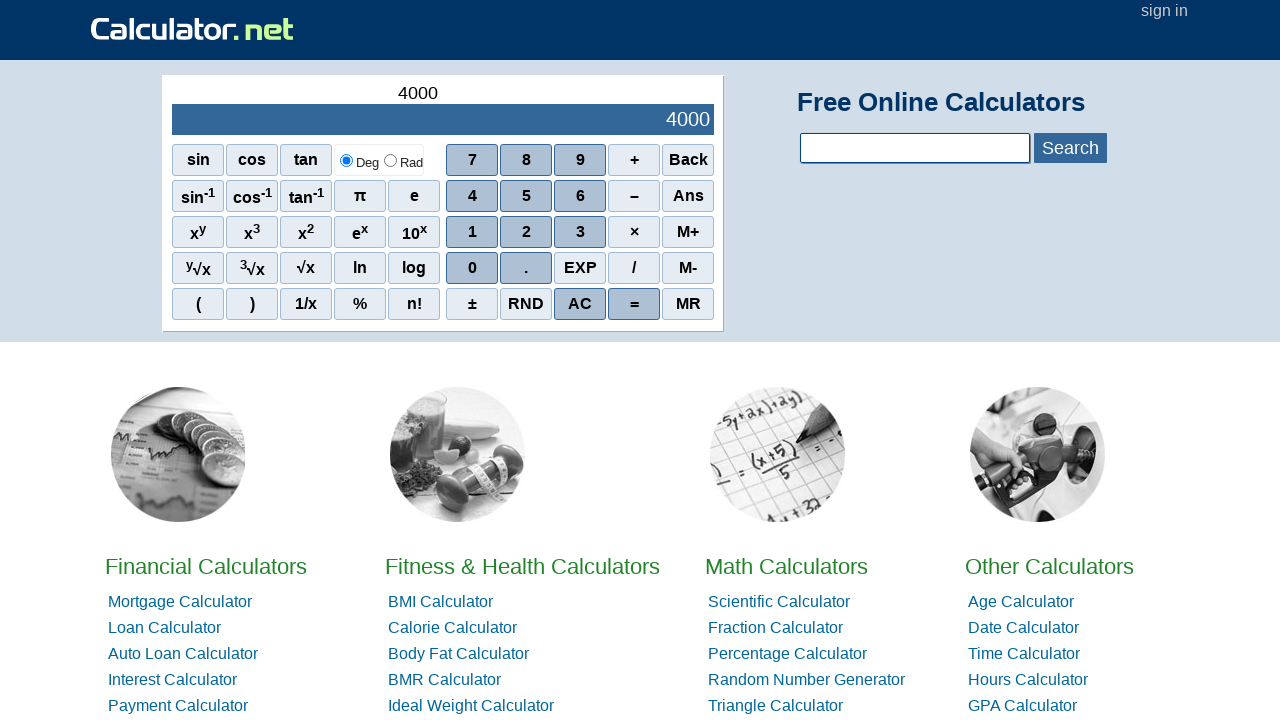

Clicked divide button at (634, 268) on xpath=//*[@id="sciout"]/tbody/tr[2]/td[2]/div/div[4]/span[4]
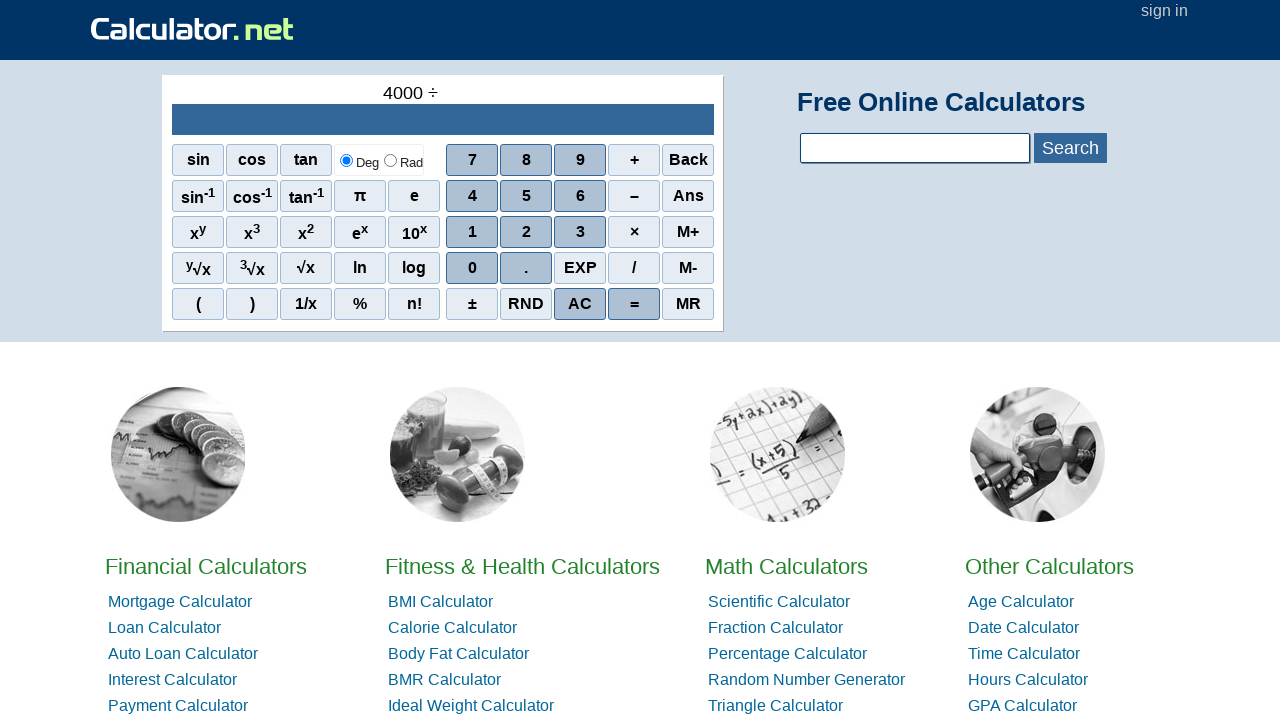

Entered second number (200) into calculator
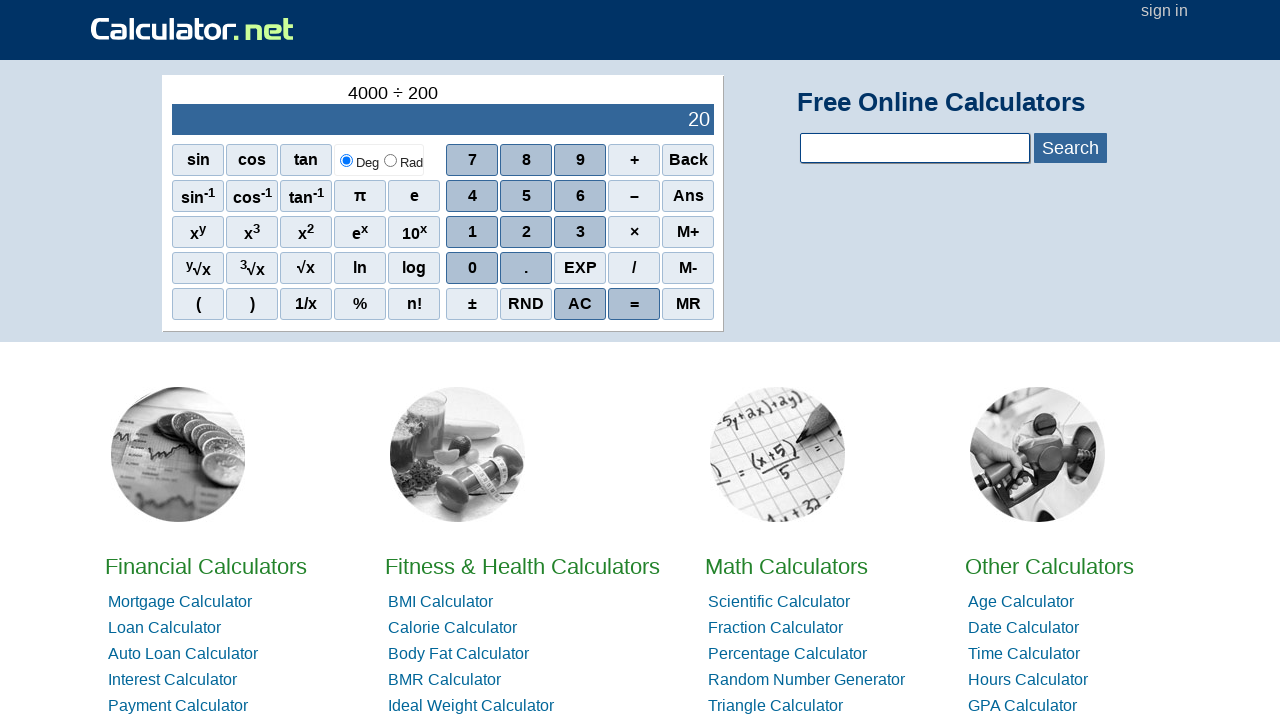

Clicked equals button to calculate result at (634, 304) on xpath=//*[@id="sciout"]/tbody/tr[2]/td[2]/div/div[5]/span[4]
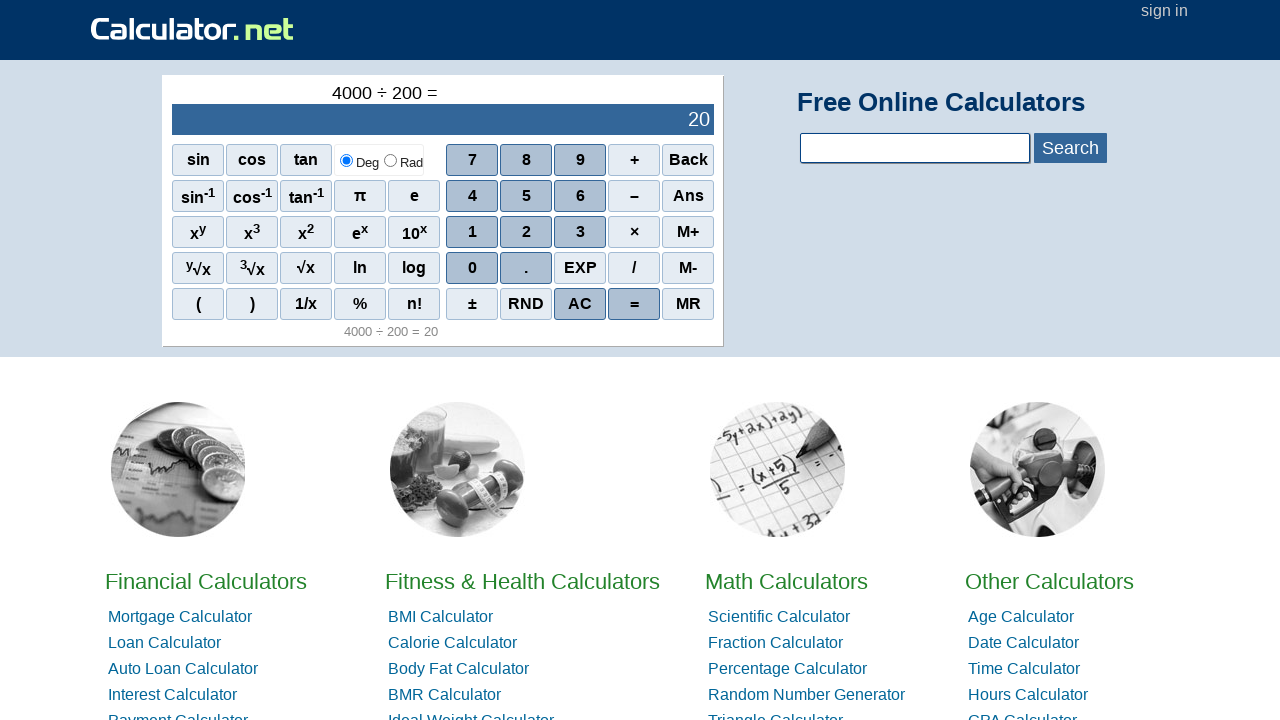

Clicked clear button to reset calculator at (580, 304) on xpath=//*[@id="sciout"]/tbody/tr[2]/td[2]/div/div[5]/span[3]
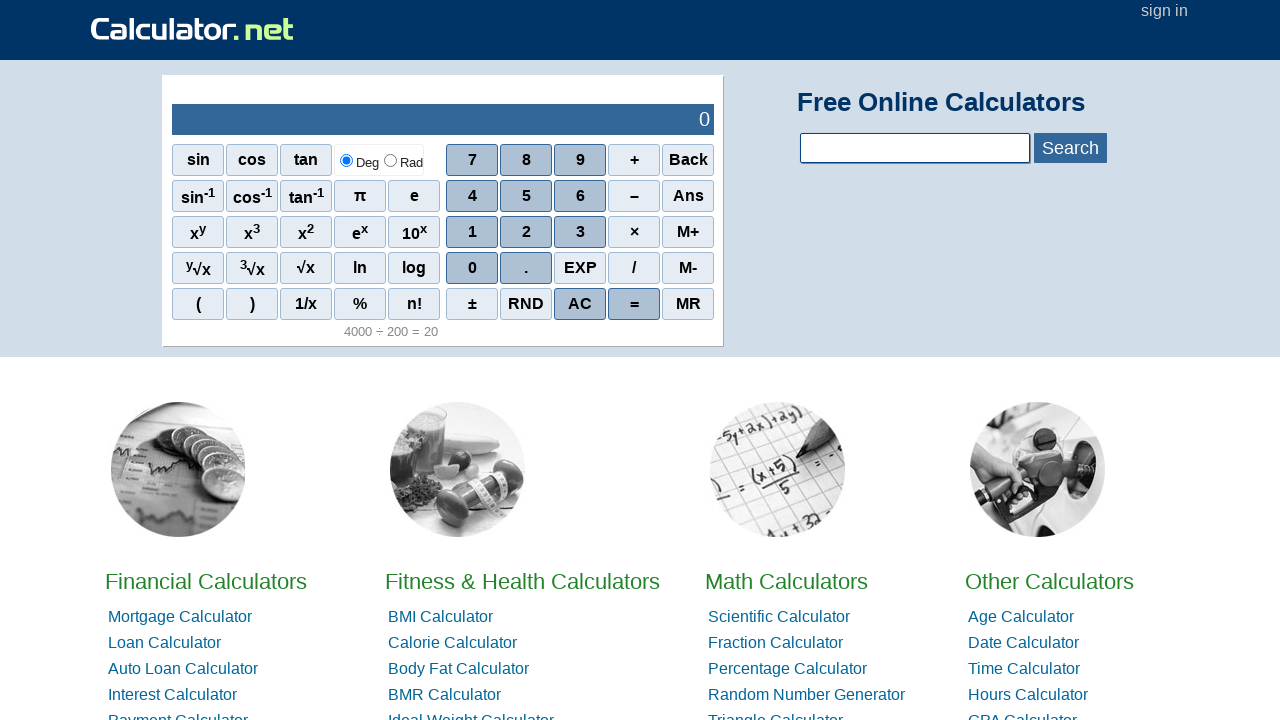

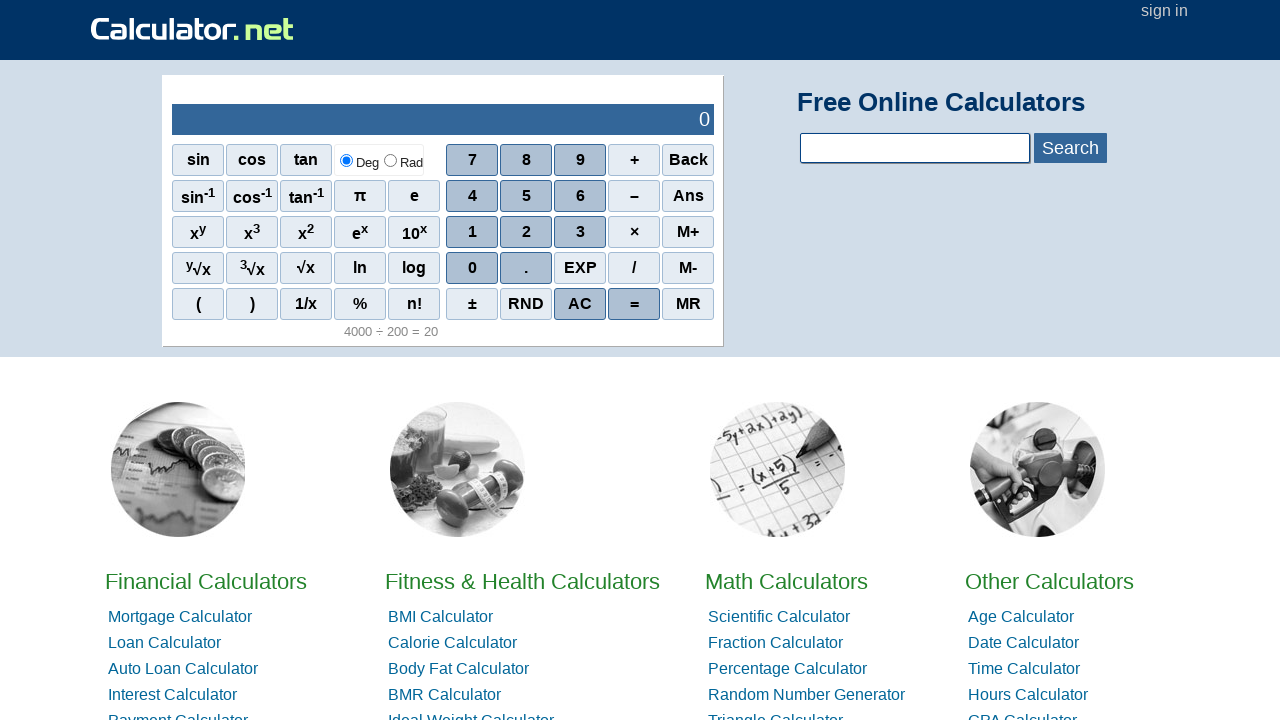